Tests the password reset functionality by entering an incorrect username and verifying the error message displayed

Starting URL: https://login1.nextbasecrm.com/?forgot_password=yes

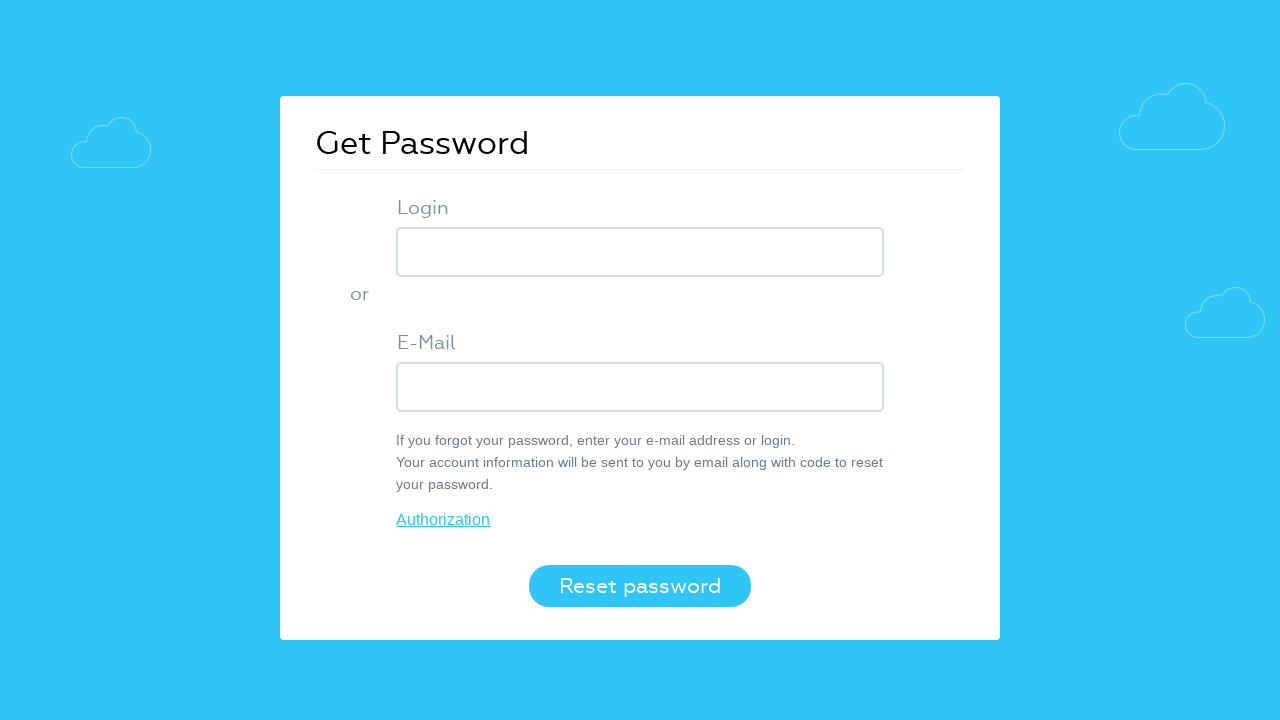

Filled USER_LOGIN field with 'invaliduser123' on input[name='USER_LOGIN']
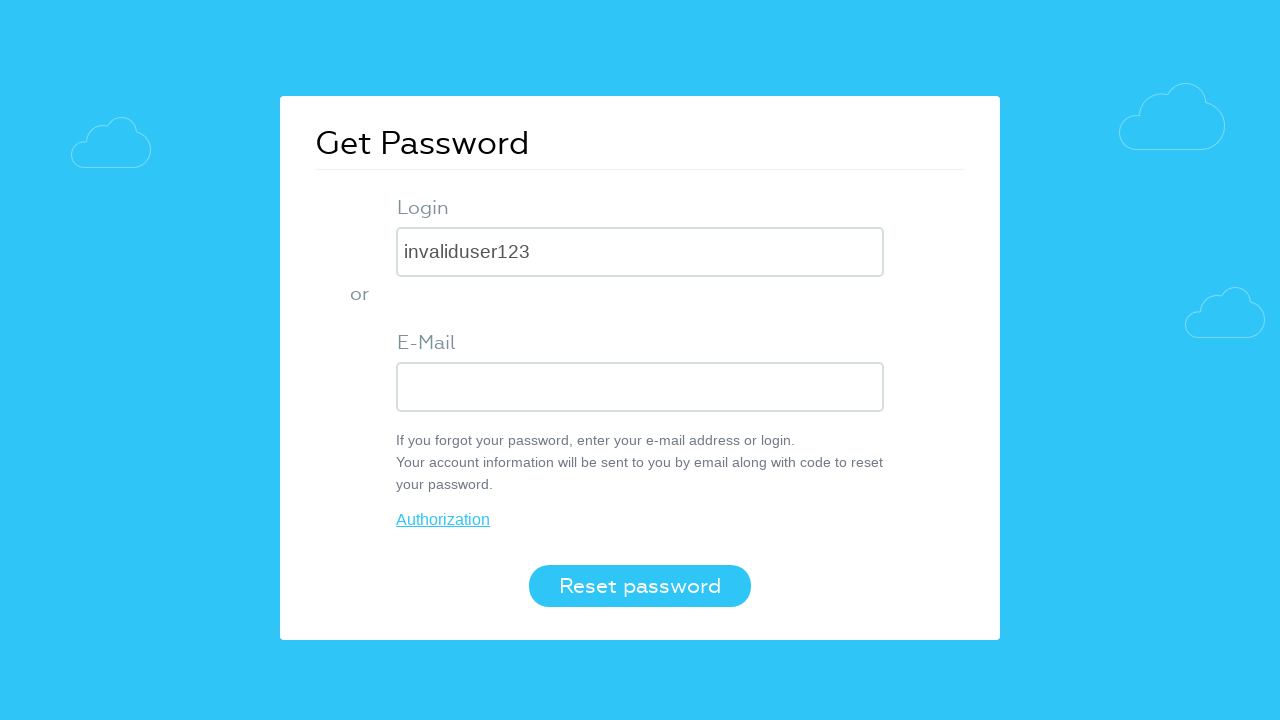

Clicked the Reset password button at (640, 586) on button.login-btn
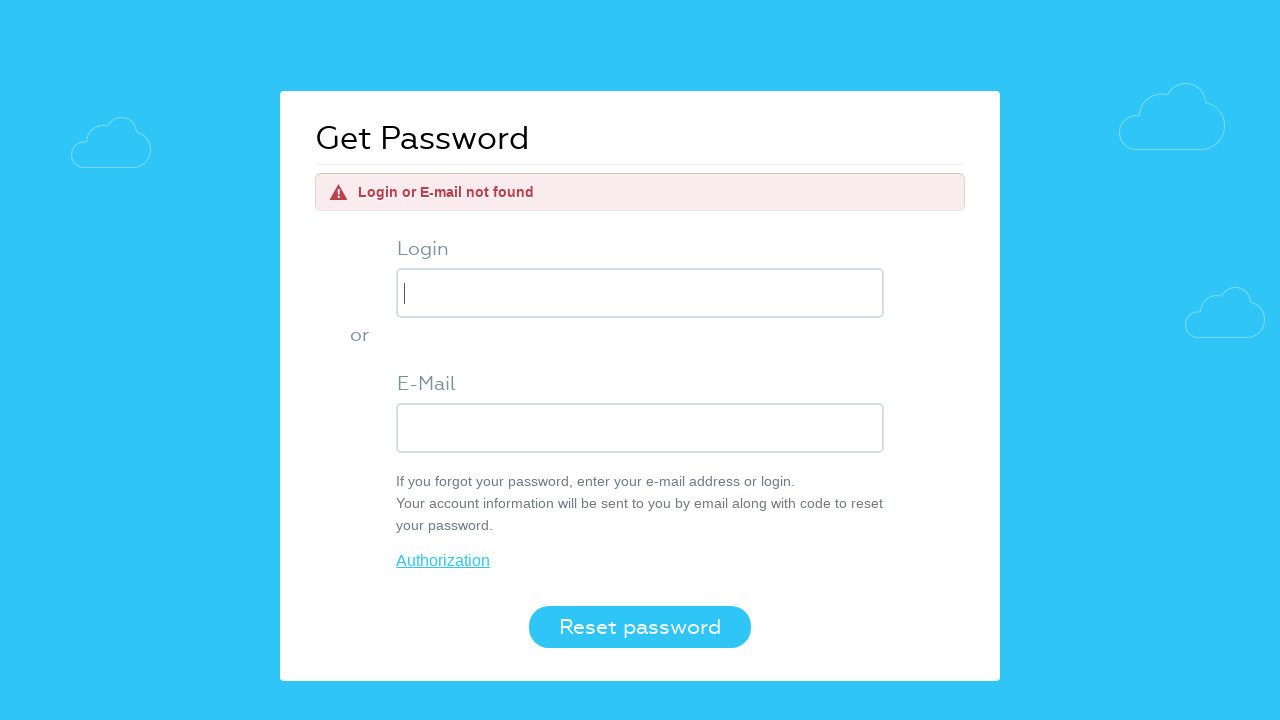

Error message element appeared on page
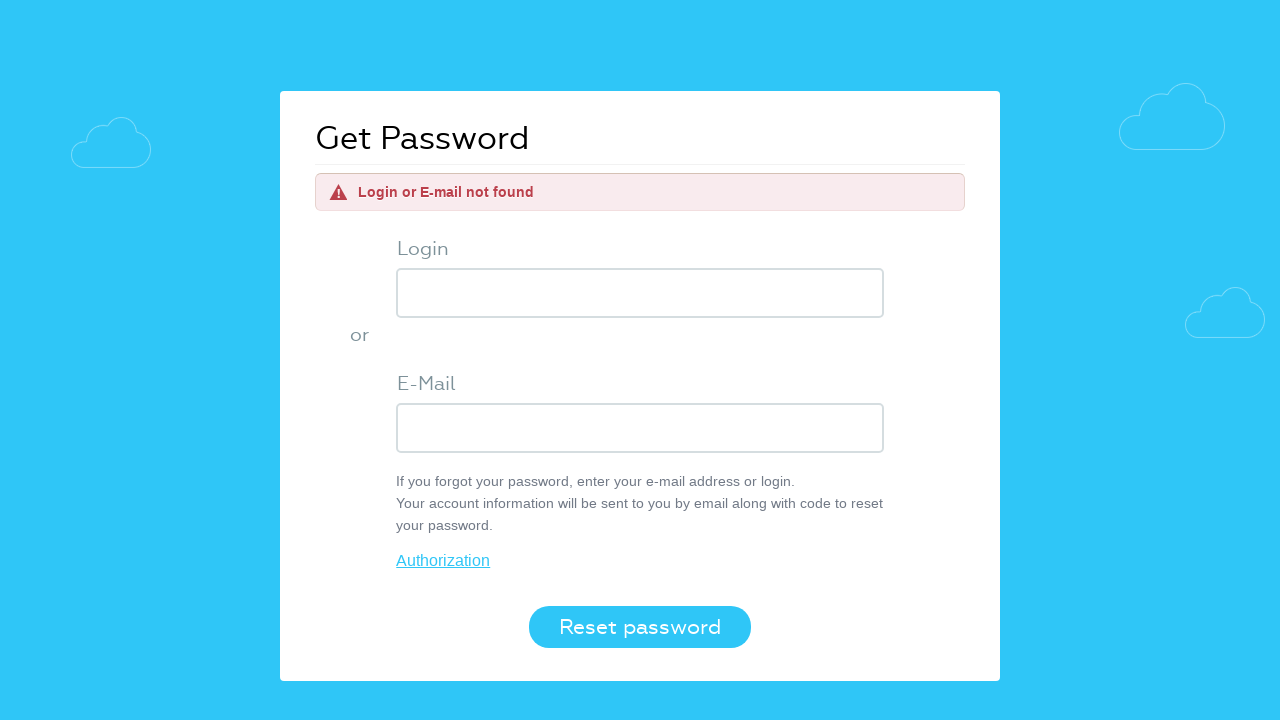

Retrieved error message text: 'Login or E-mail not found'
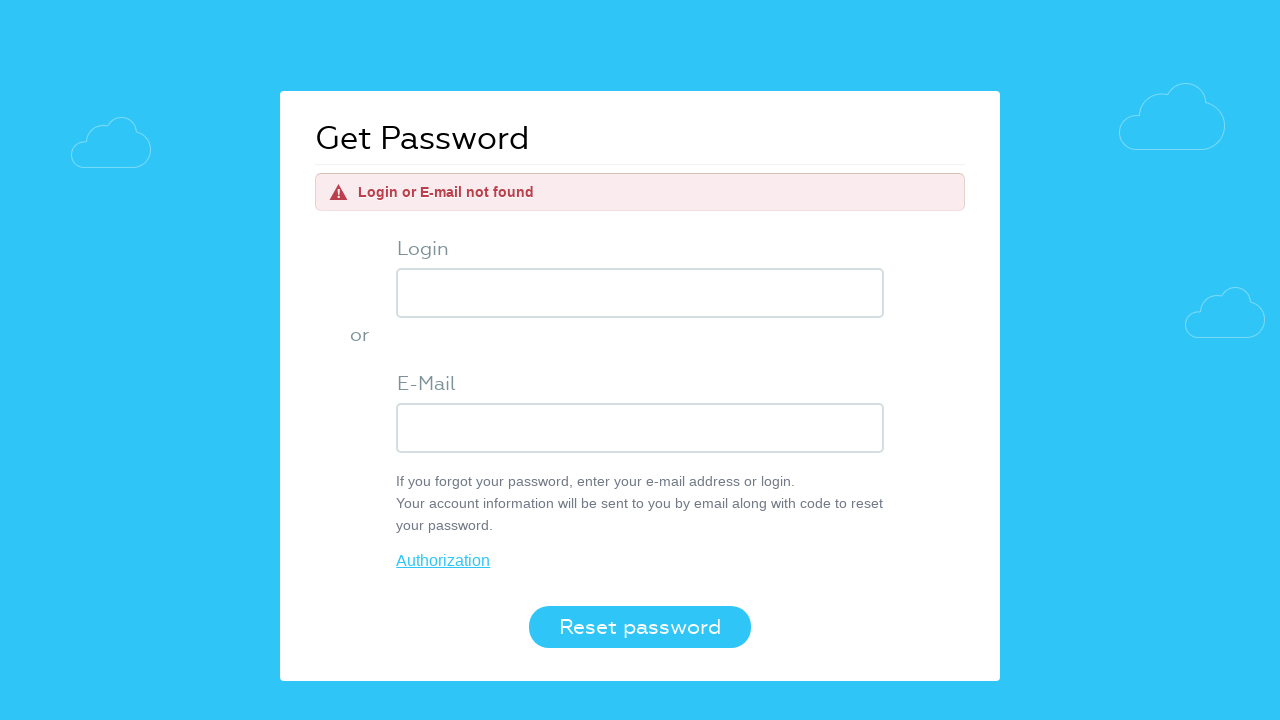

Verified error message matches expected text 'Login or E-mail not found'
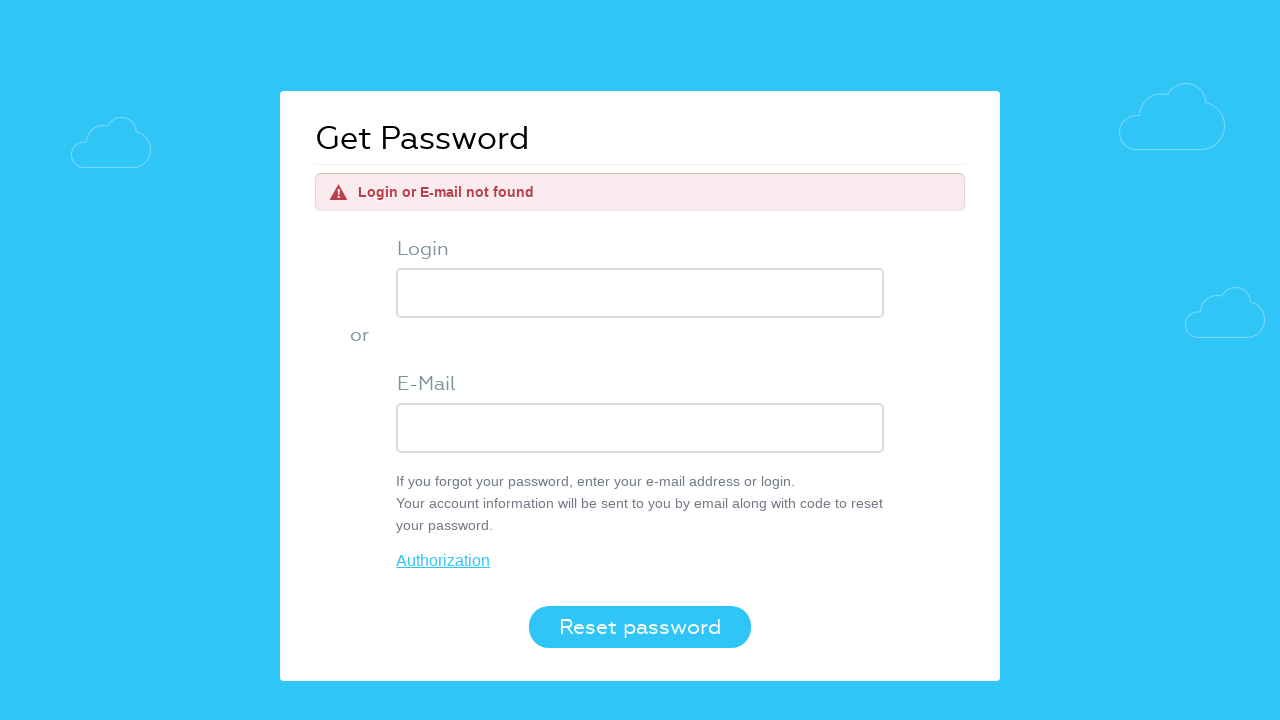

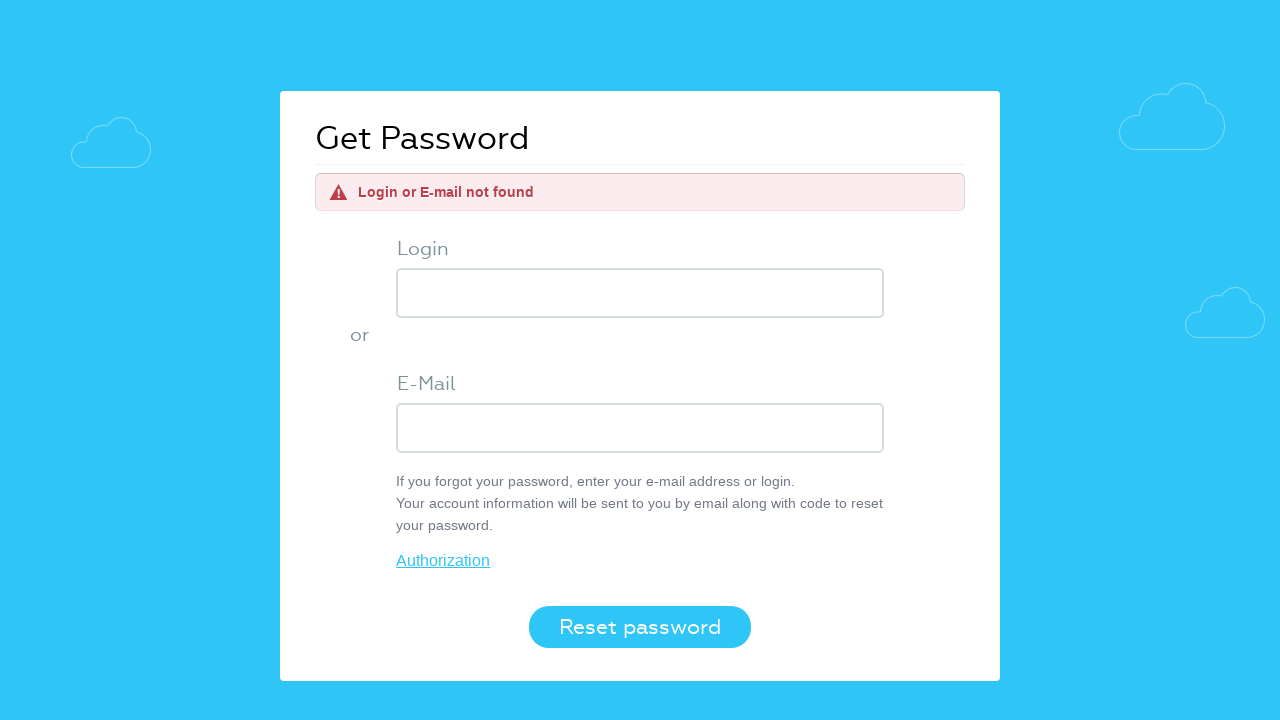